Tests browser alert popup handling by triggering a prompt alert, entering text into it, and accepting it

Starting URL: https://demoqa.com/alerts

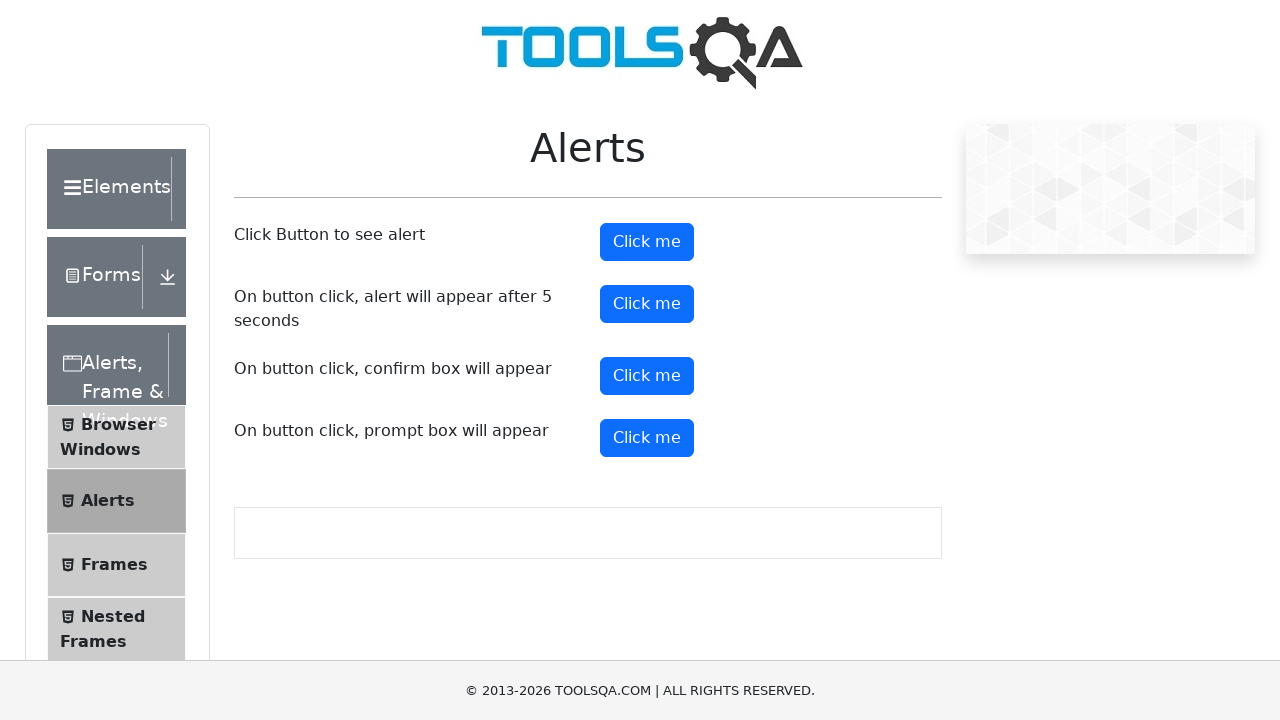

Navigated to alerts demo page
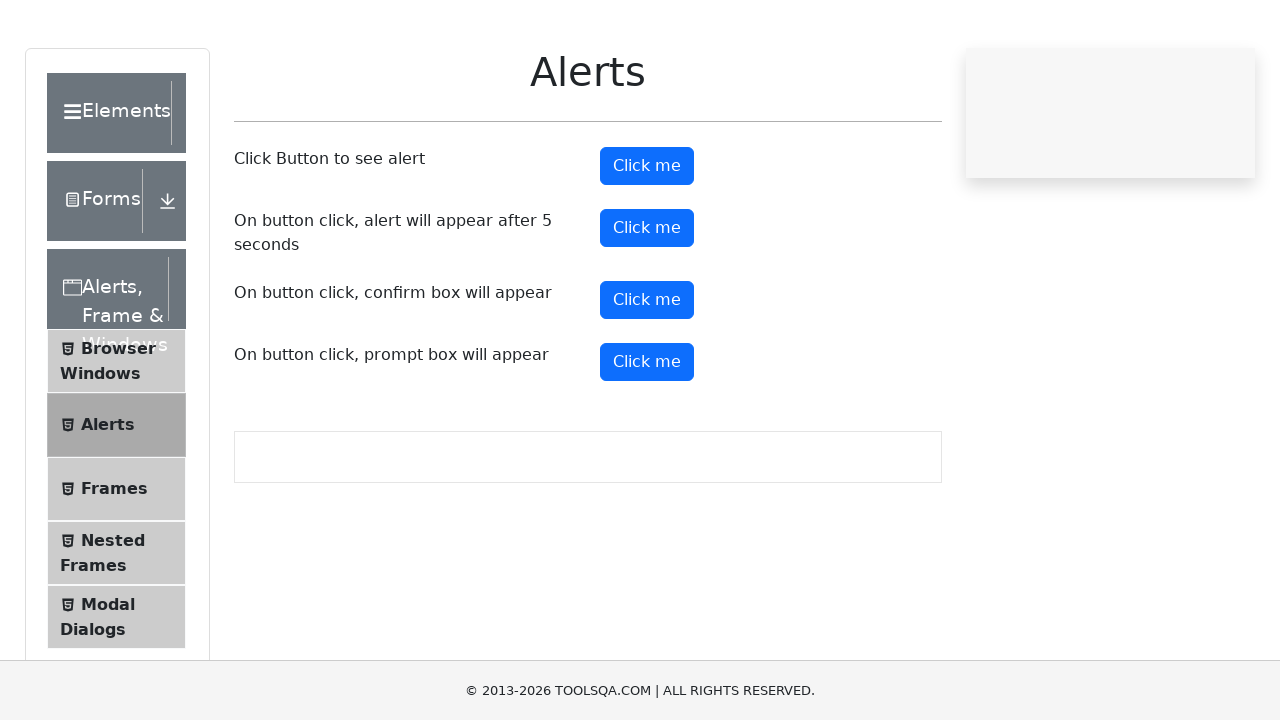

Clicked the prompt alert button at (647, 438) on (//button[text()='Click me'])[4]
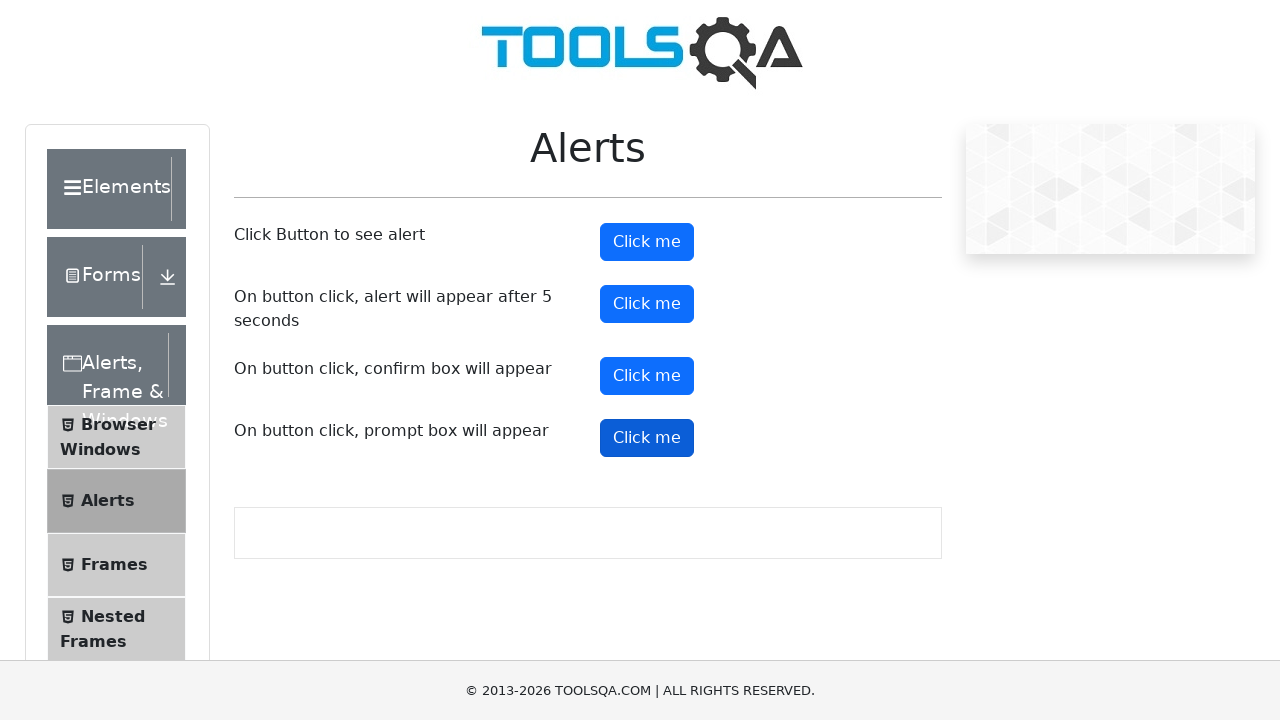

Set up dialog handler to accept prompt with text 'Ruturaj Nanda Rajaram Patil'
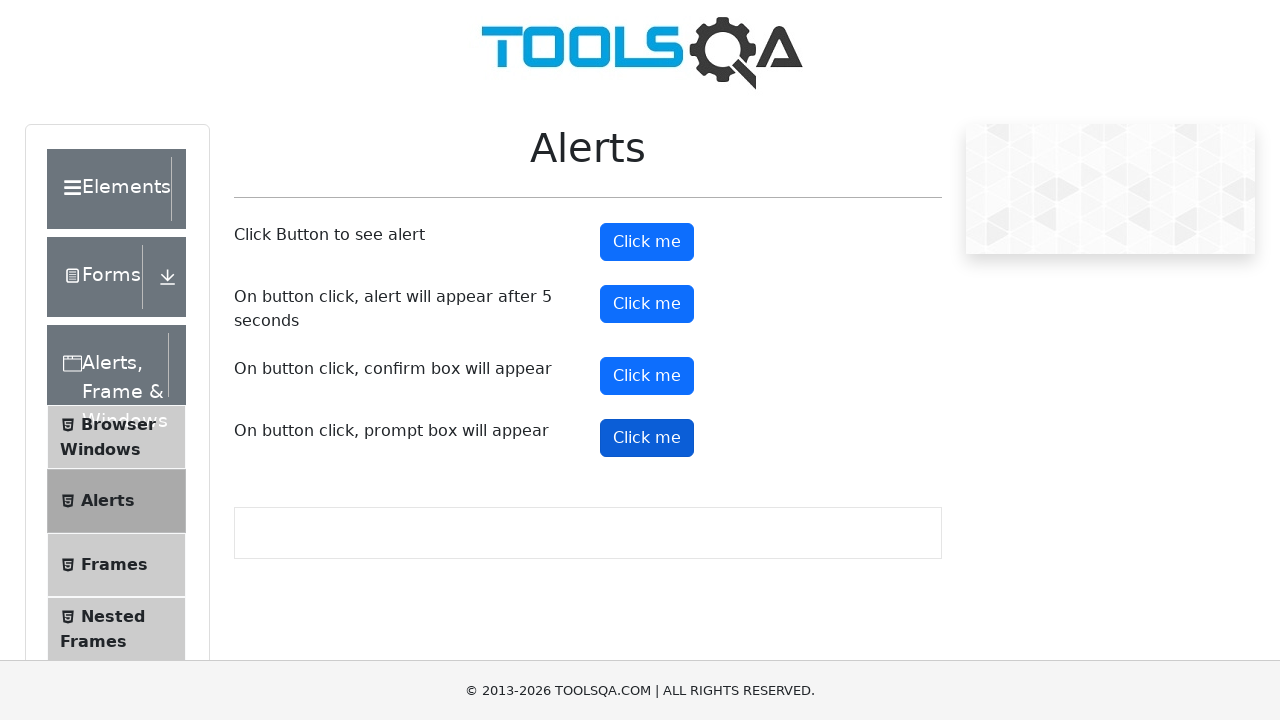

Clicked the prompt alert button again to trigger the dialog handler at (647, 438) on (//button[text()='Click me'])[4]
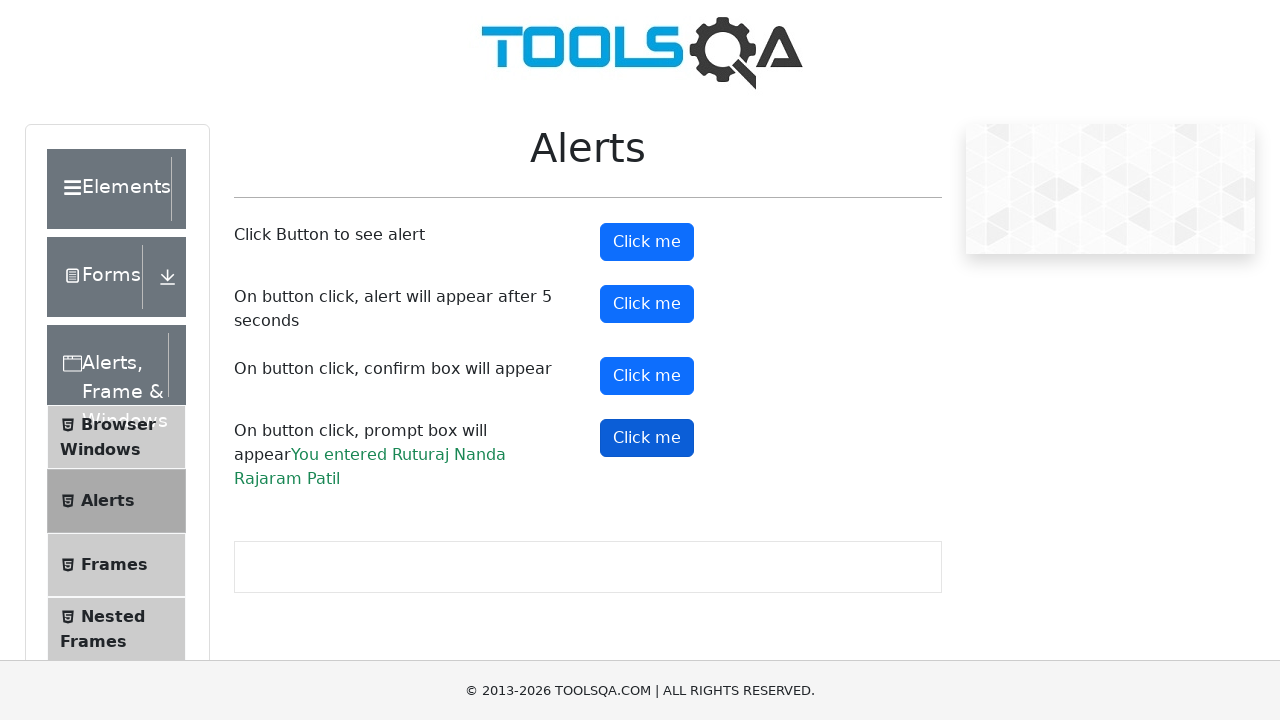

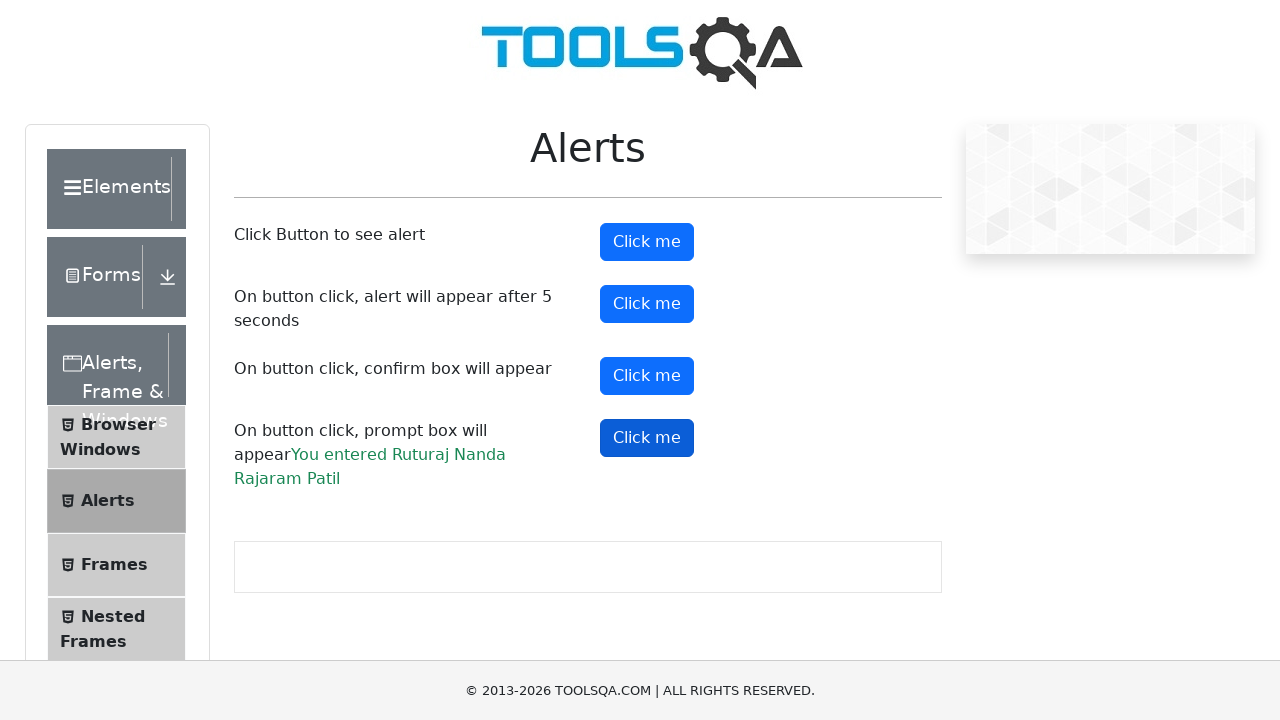